Tests element visibility by checking if a text box is displayed, clicking hide button to hide it, then clicking show button to display it again

Starting URL: https://rahulshettyacademy.com/AutomationPractice/

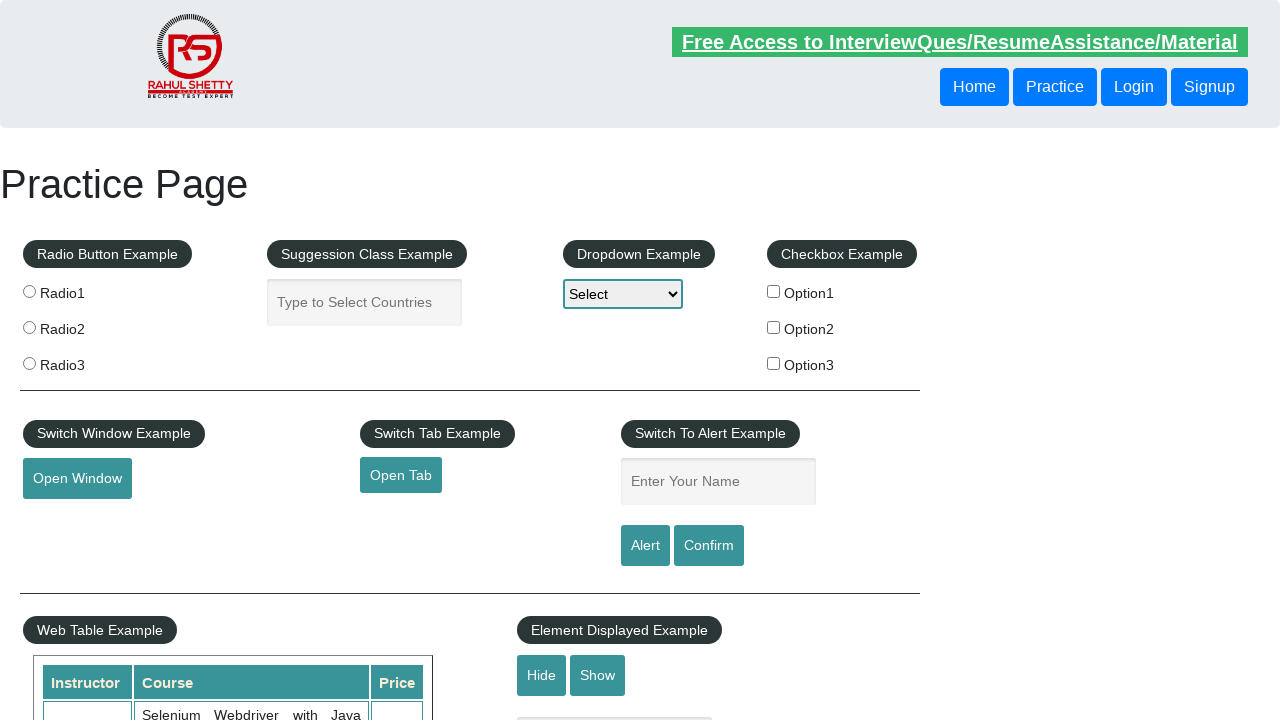

Located the text box element
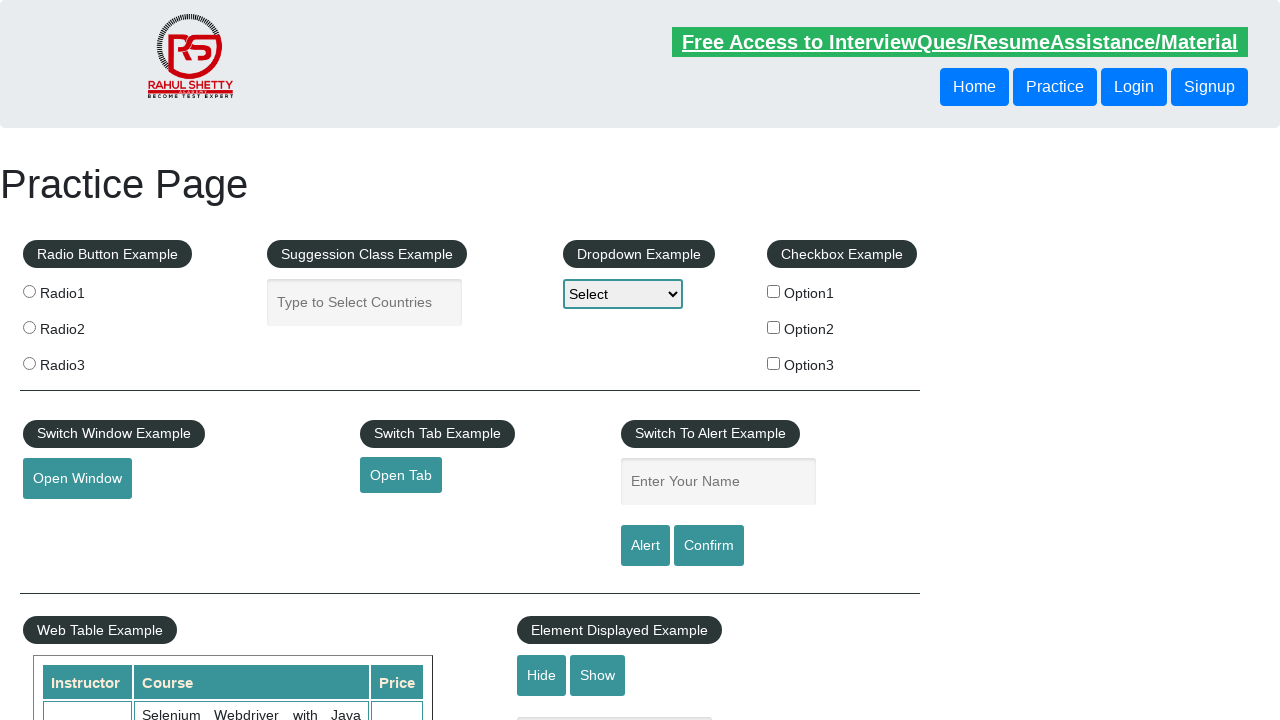

Verified text box is initially visible
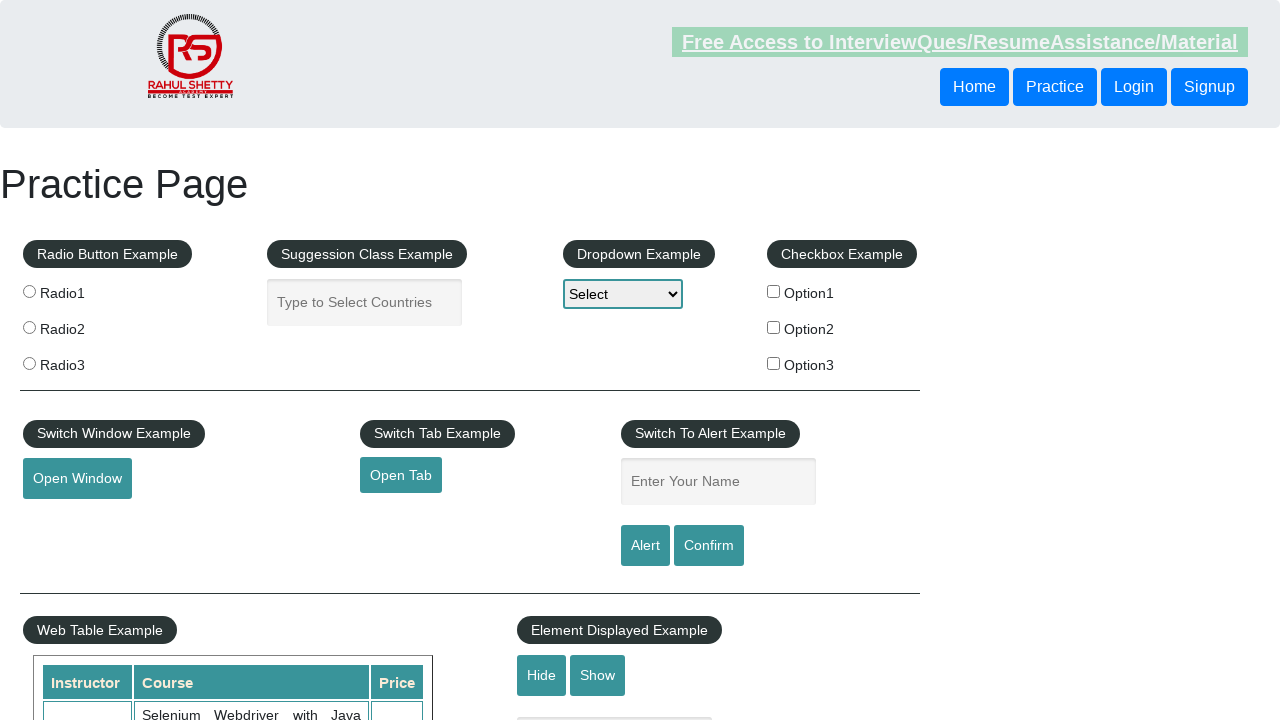

Clicked hide button to hide the text box at (542, 675) on #hide-textbox
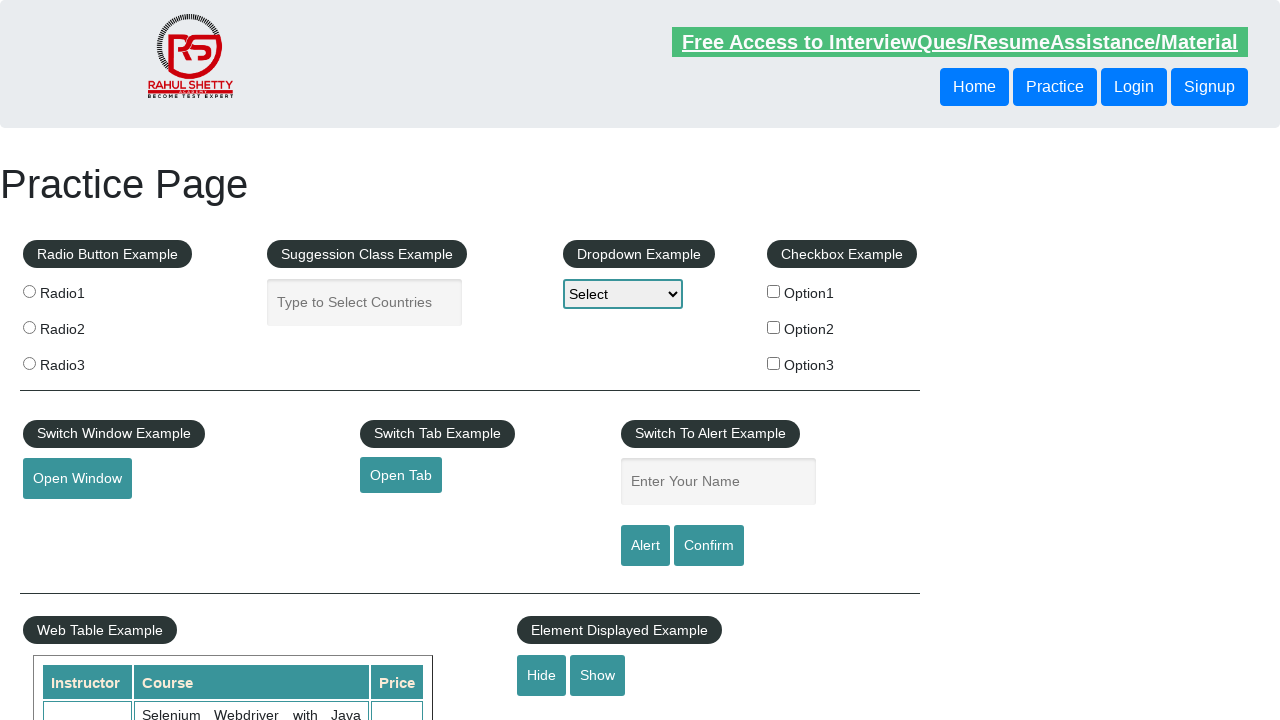

Waited 500ms for hide animation to complete
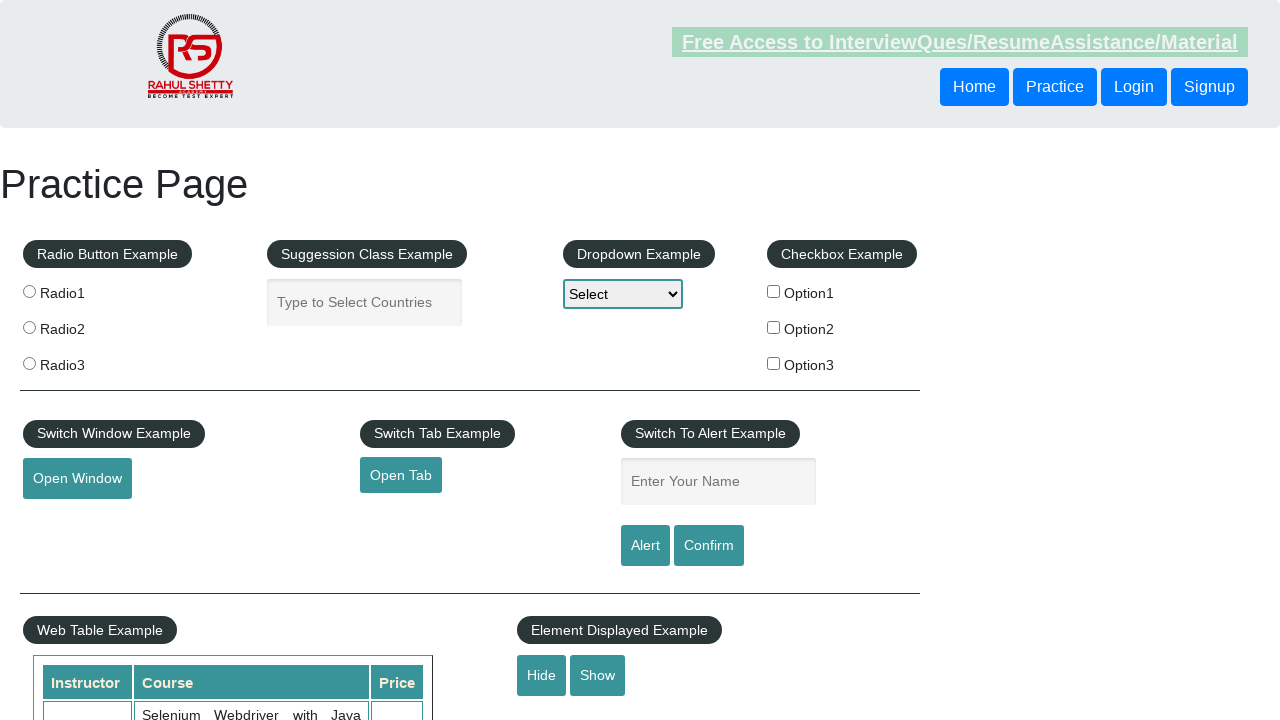

Verified text box is now hidden
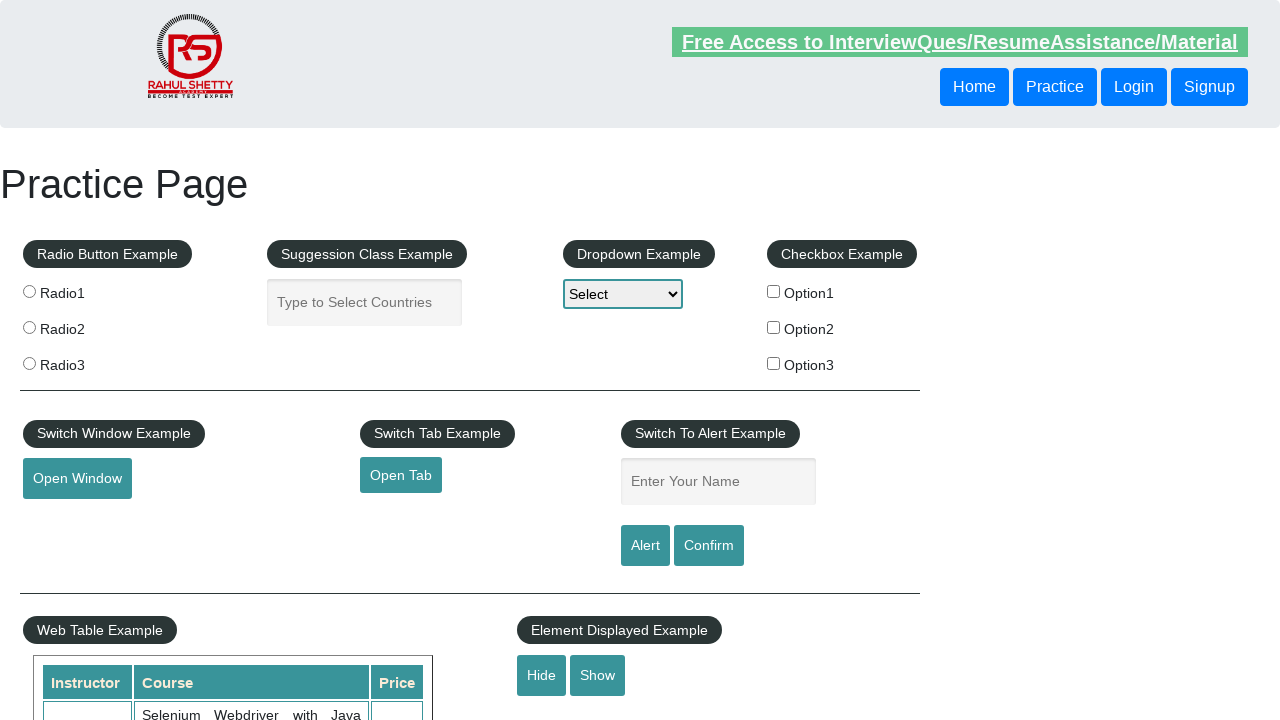

Clicked show button to display the text box at (598, 675) on #show-textbox
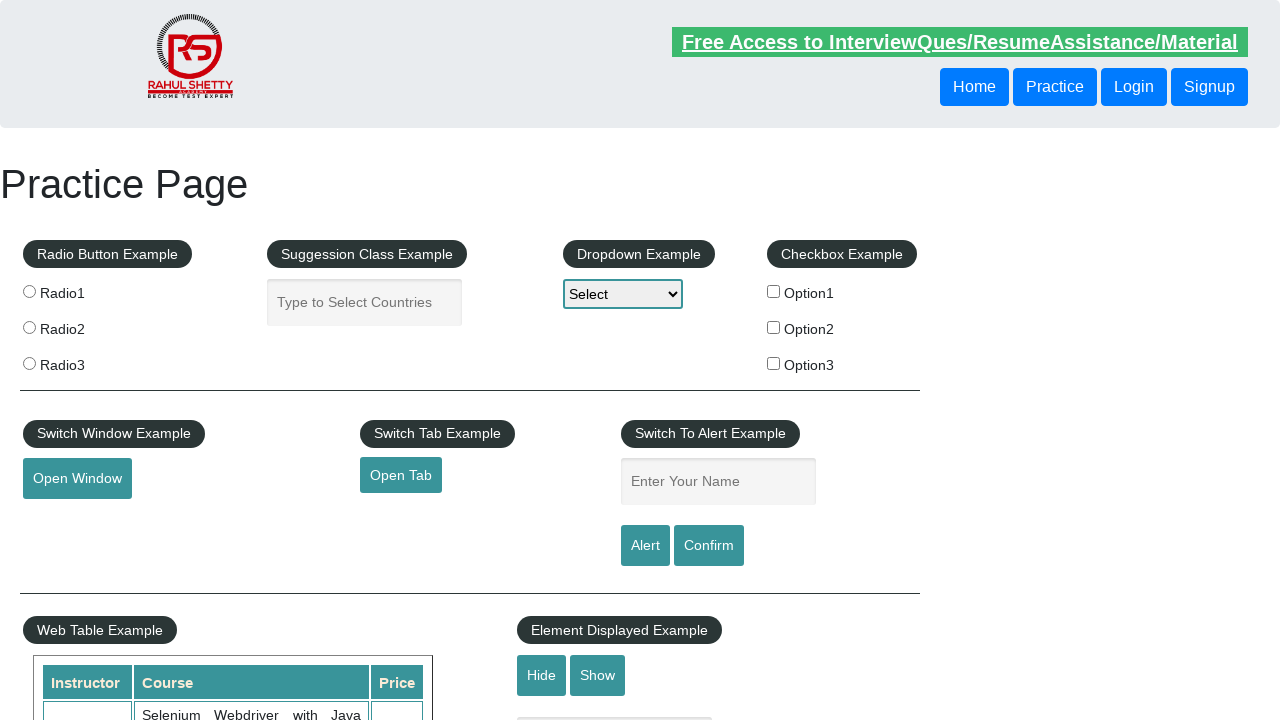

Waited 500ms for show animation to complete
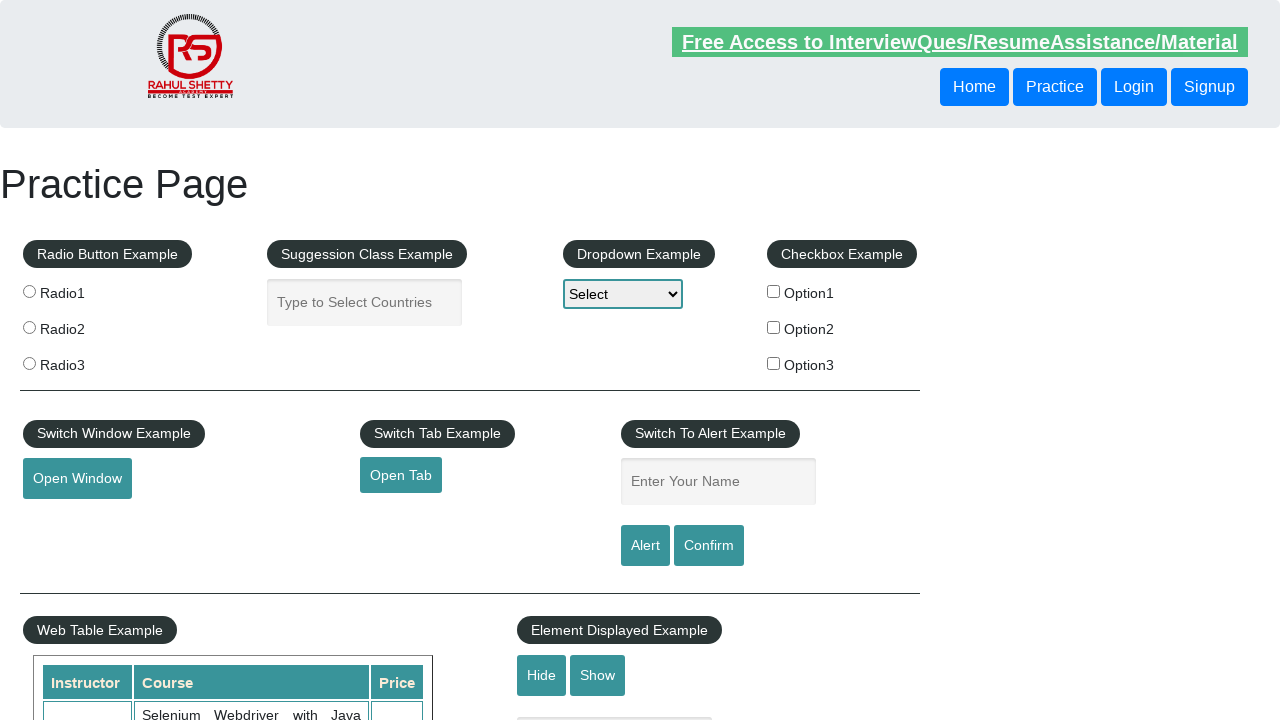

Verified text box is visible again
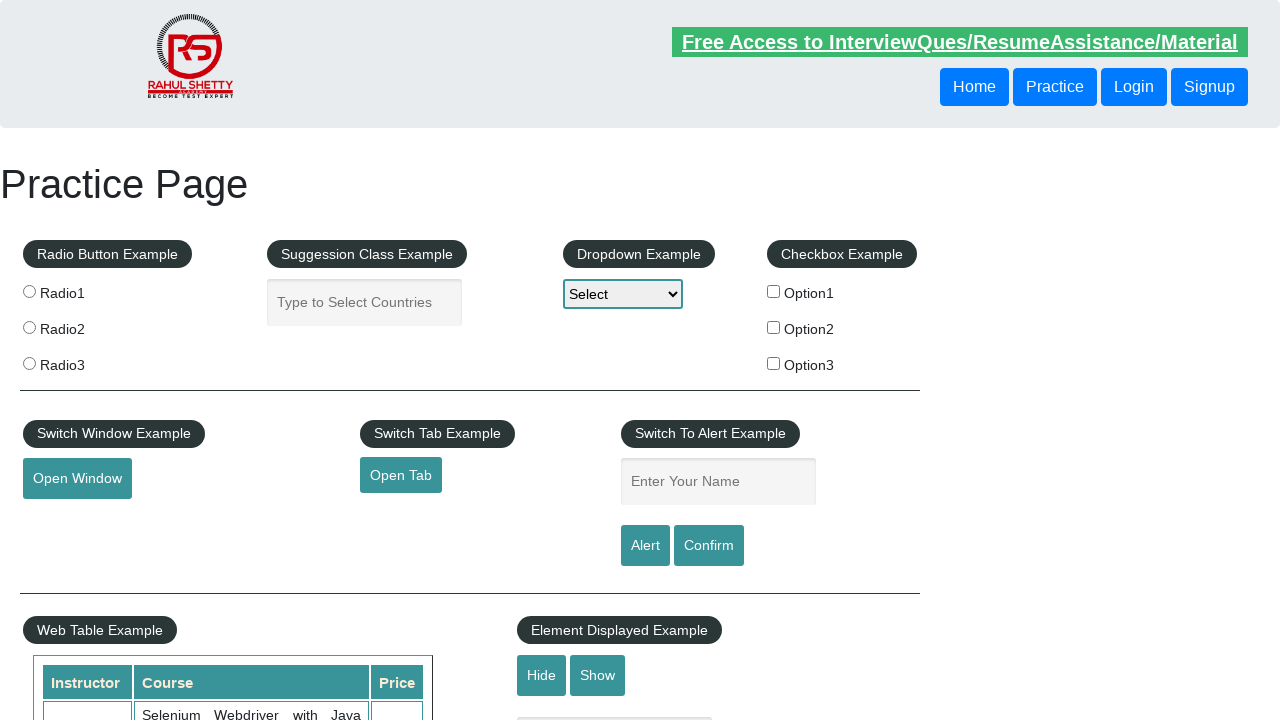

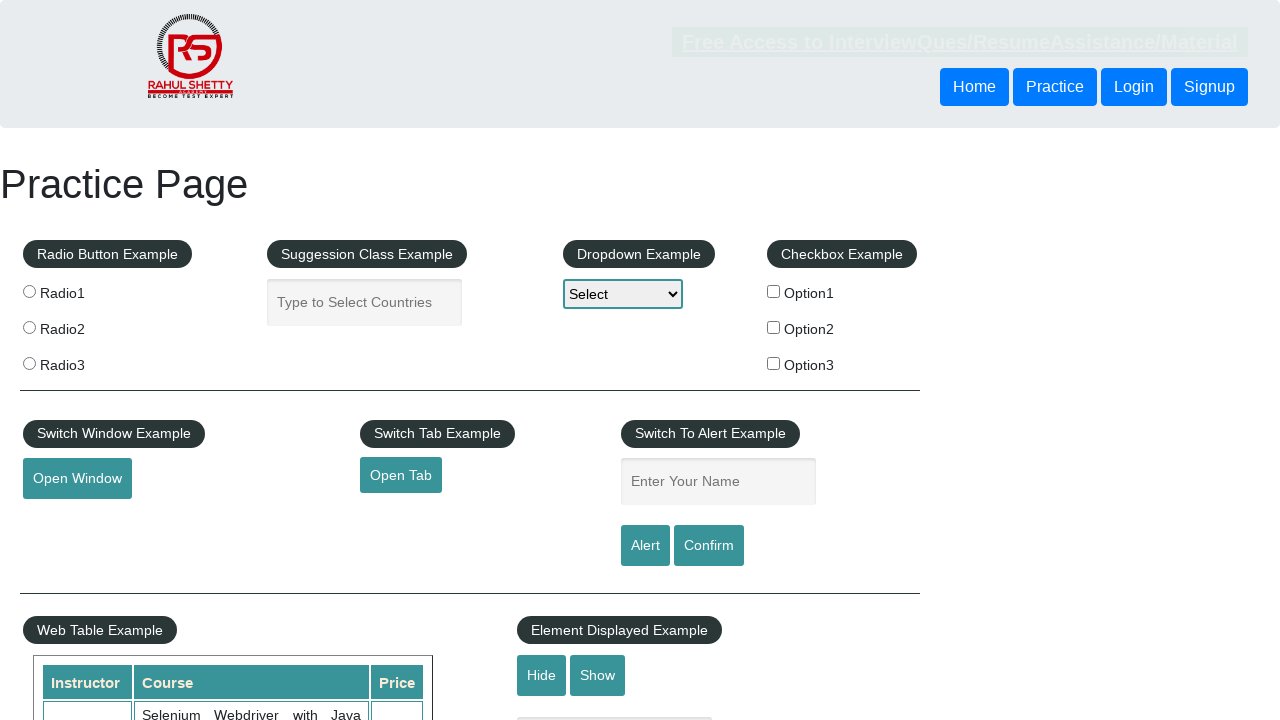